Tests that new todo items are appended to the bottom of the list and the count updates correctly

Starting URL: https://demo.playwright.dev/todomvc

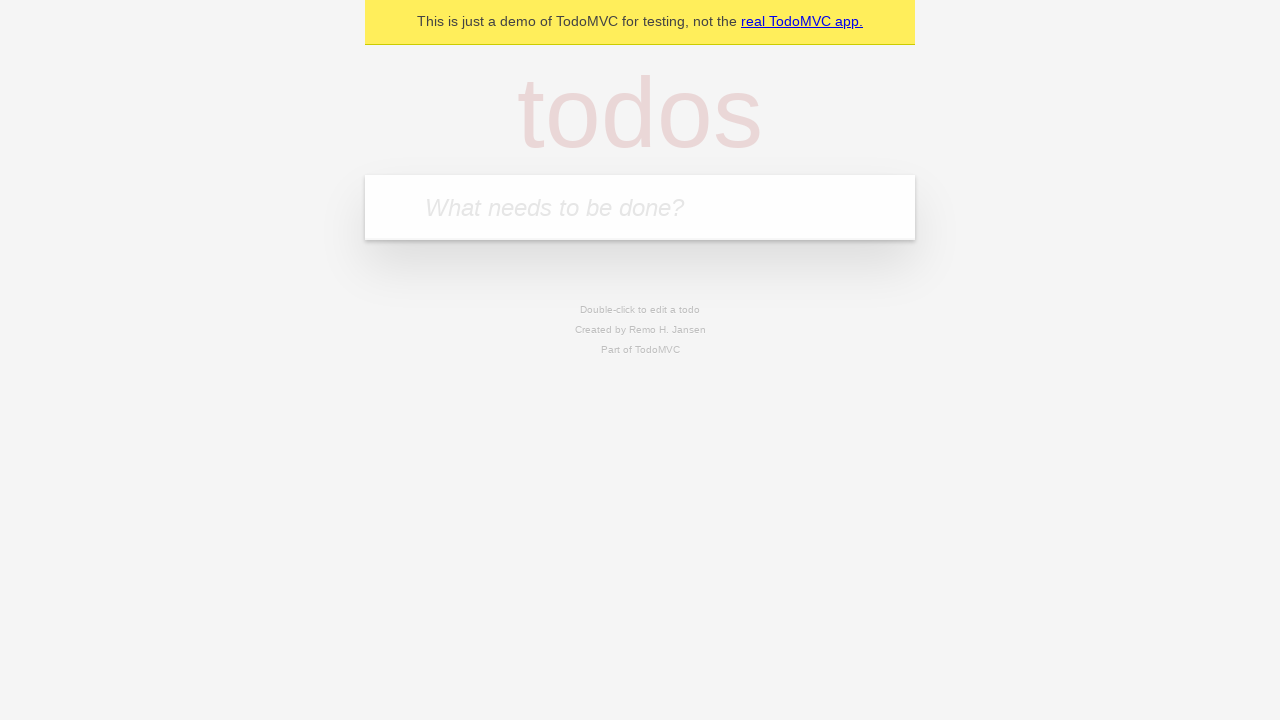

Filled todo input with 'buy some cheese' on internal:attr=[placeholder="What needs to be done?"i]
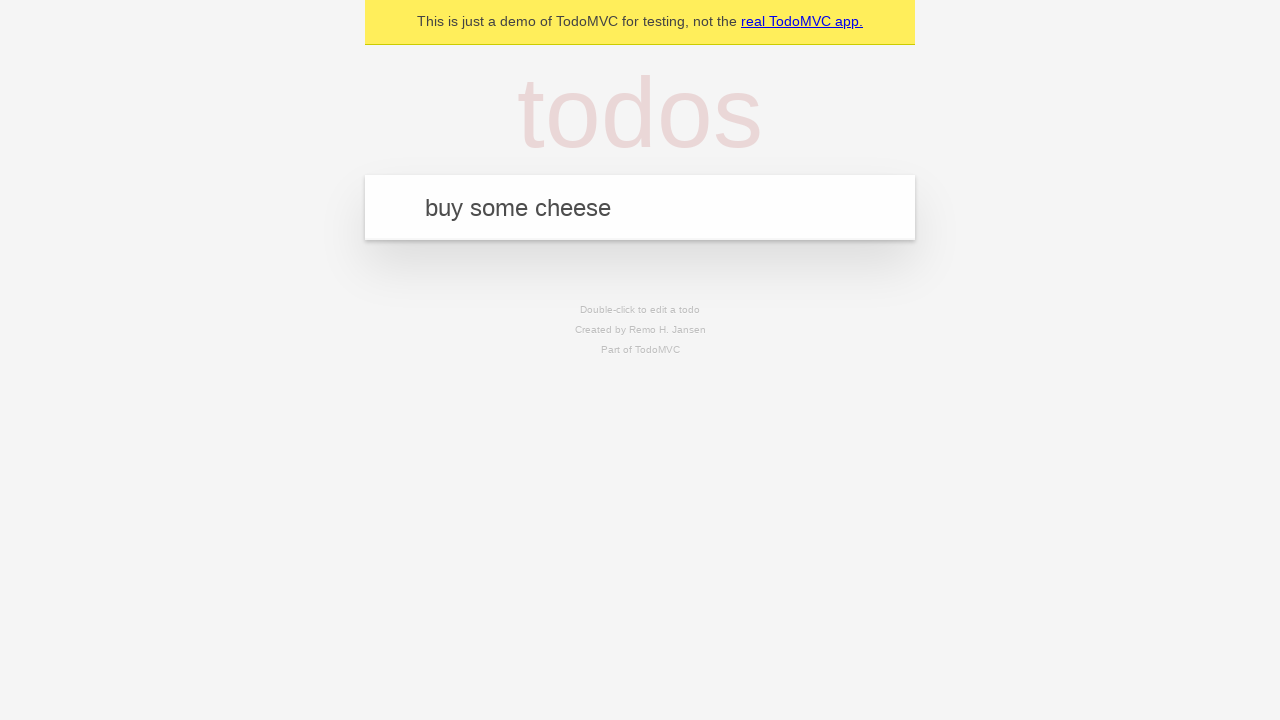

Pressed Enter to add first todo item on internal:attr=[placeholder="What needs to be done?"i]
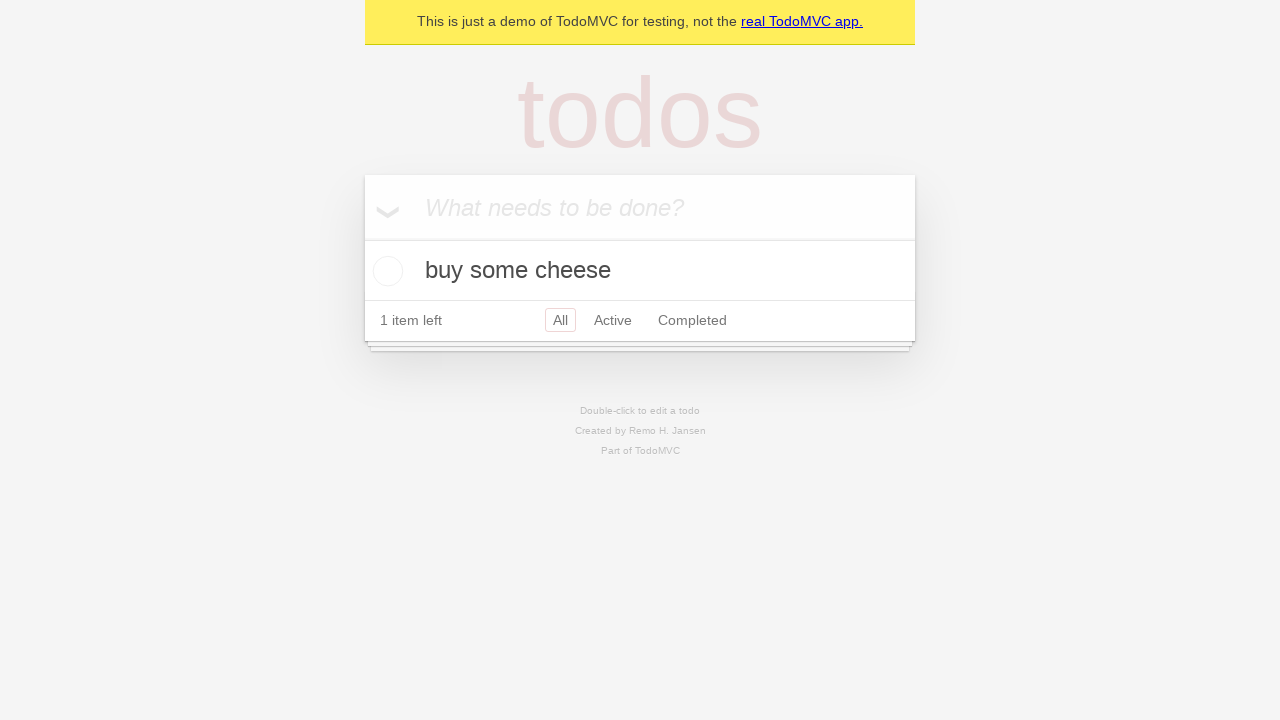

Filled todo input with 'feed the cat' on internal:attr=[placeholder="What needs to be done?"i]
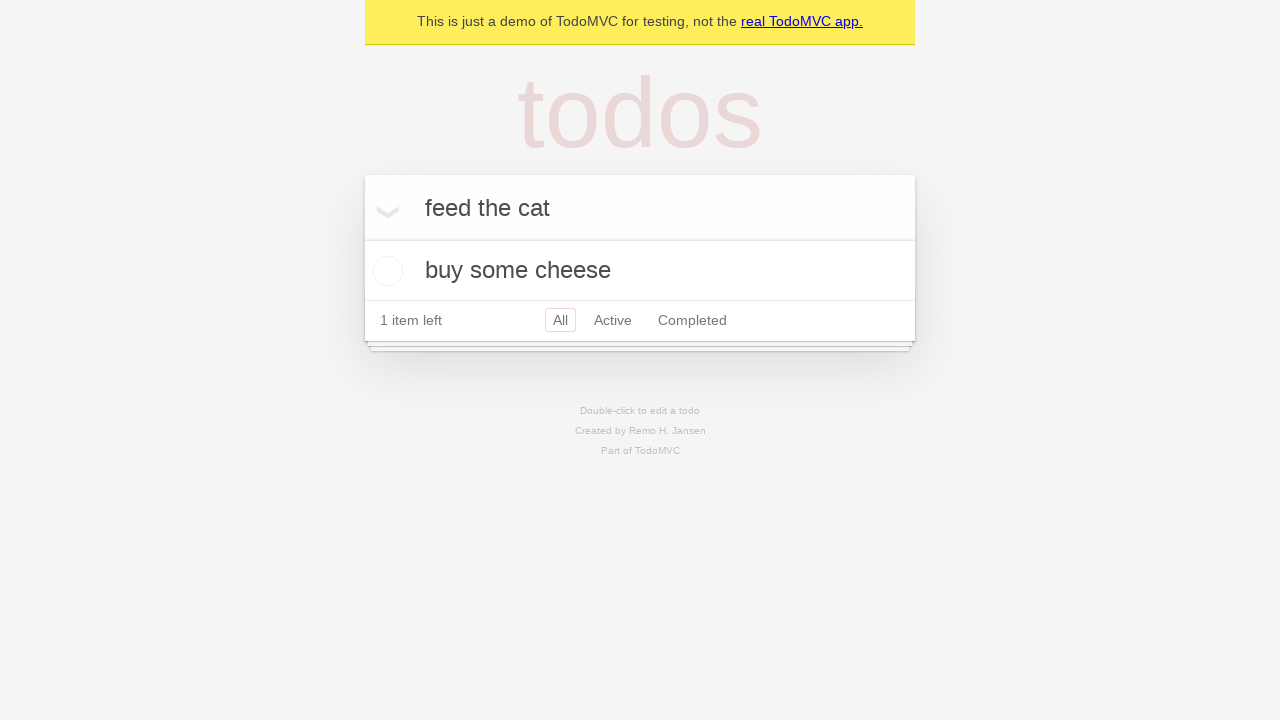

Pressed Enter to add second todo item on internal:attr=[placeholder="What needs to be done?"i]
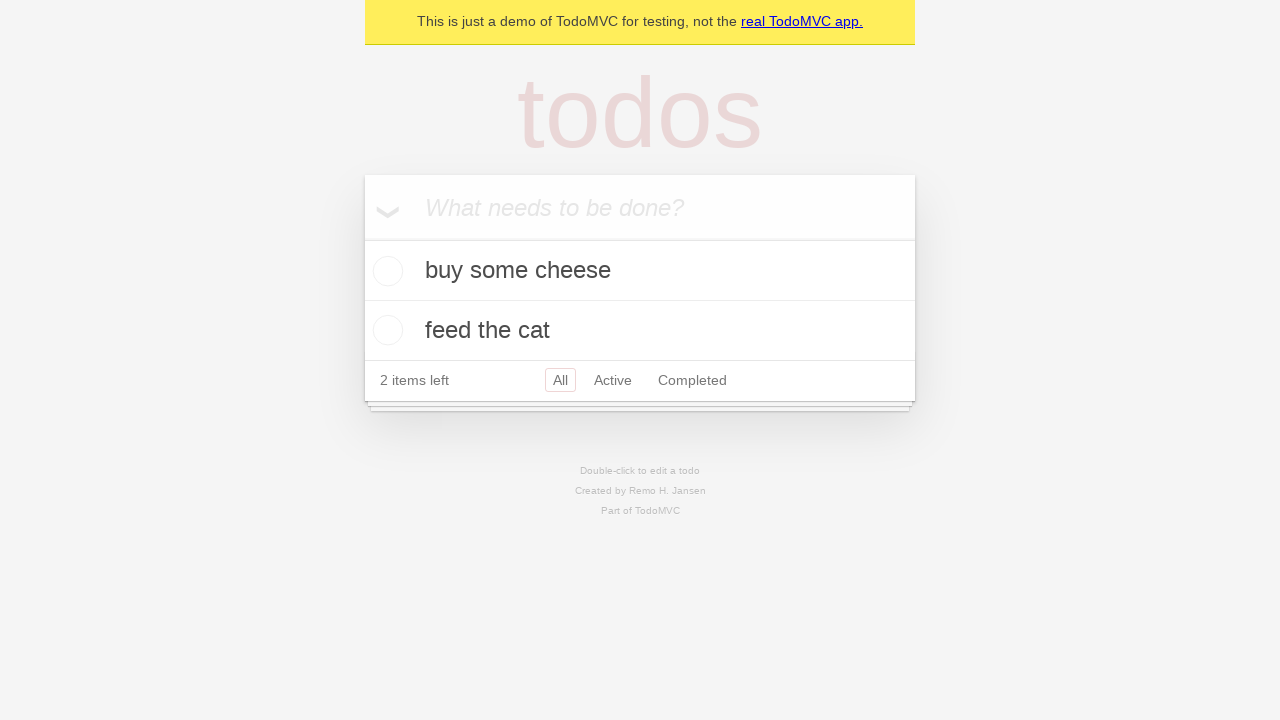

Filled todo input with 'book a doctors appointment' on internal:attr=[placeholder="What needs to be done?"i]
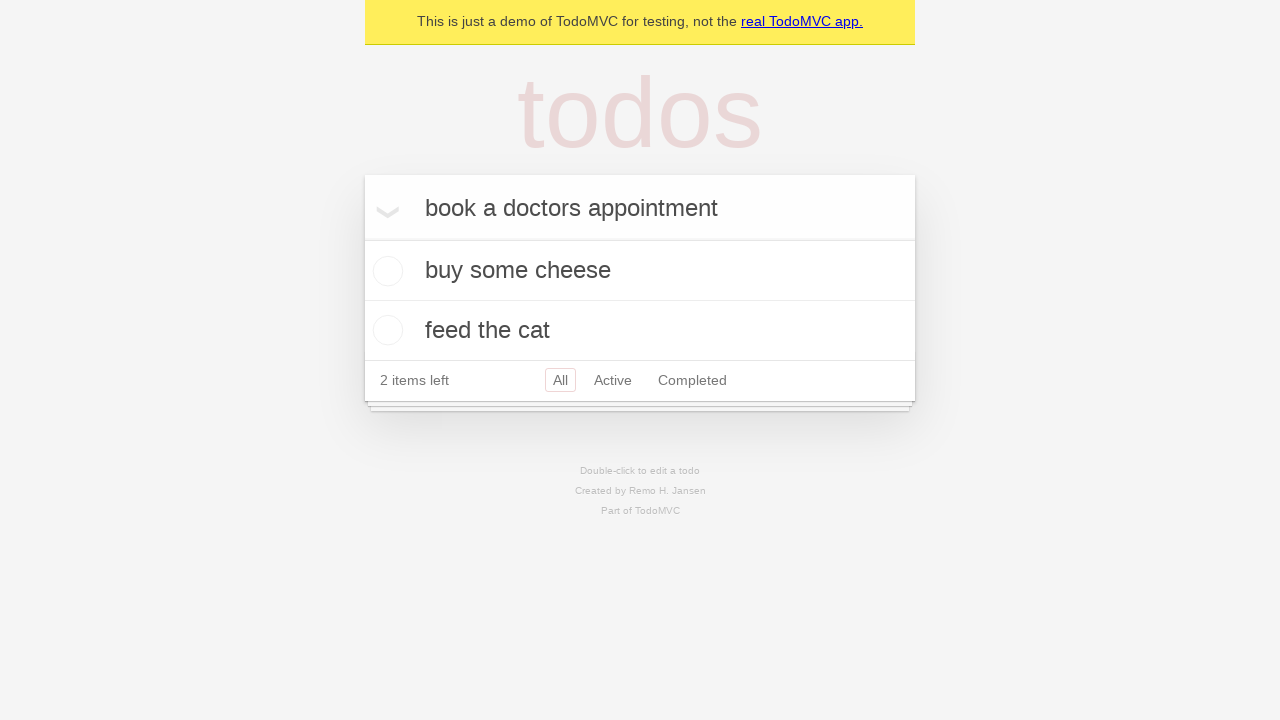

Pressed Enter to add third todo item on internal:attr=[placeholder="What needs to be done?"i]
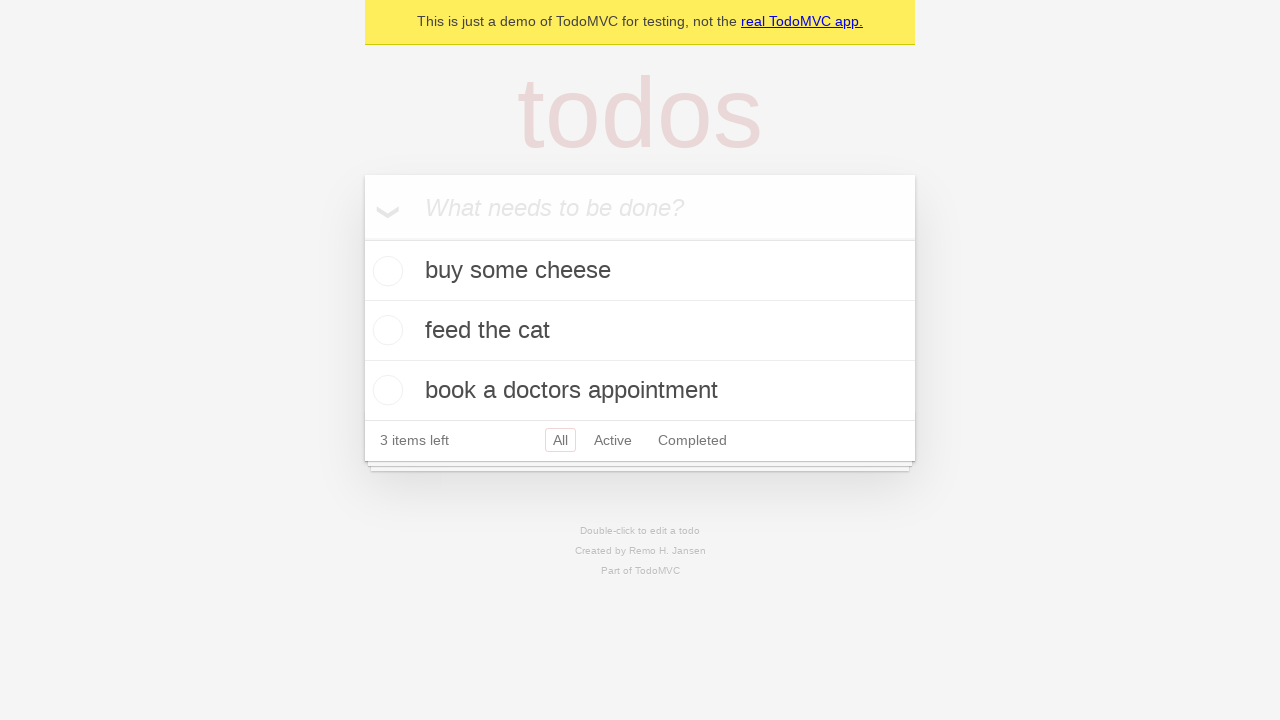

Verified that todo list shows '3 items left'
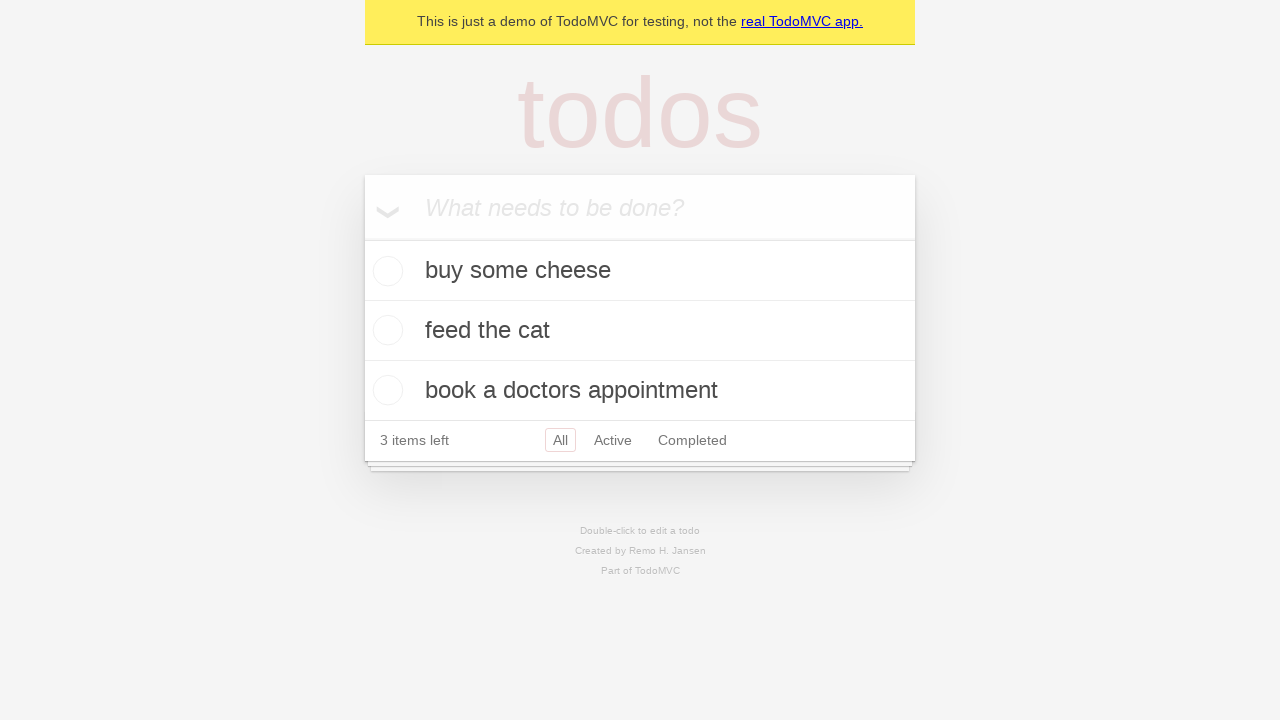

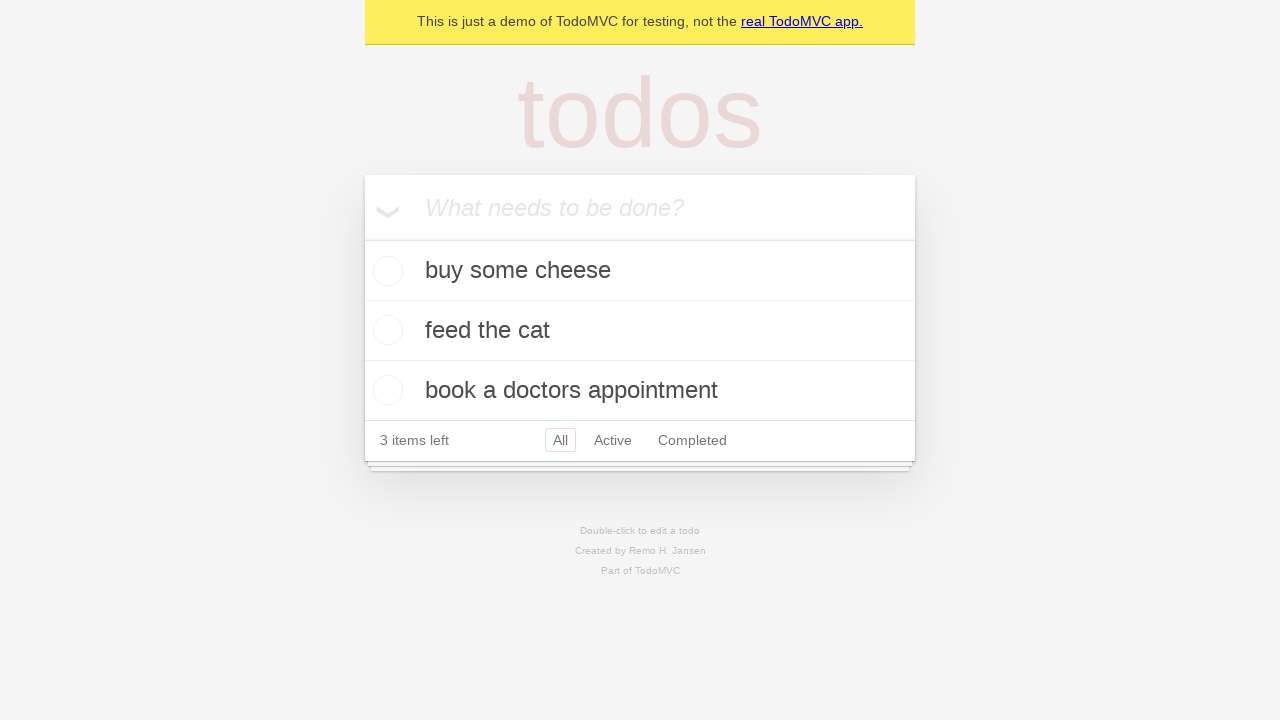